Tests jQuery UI drag and drop functionality by dragging an element and dropping it onto a target area

Starting URL: https://jqueryui.com/droppable/

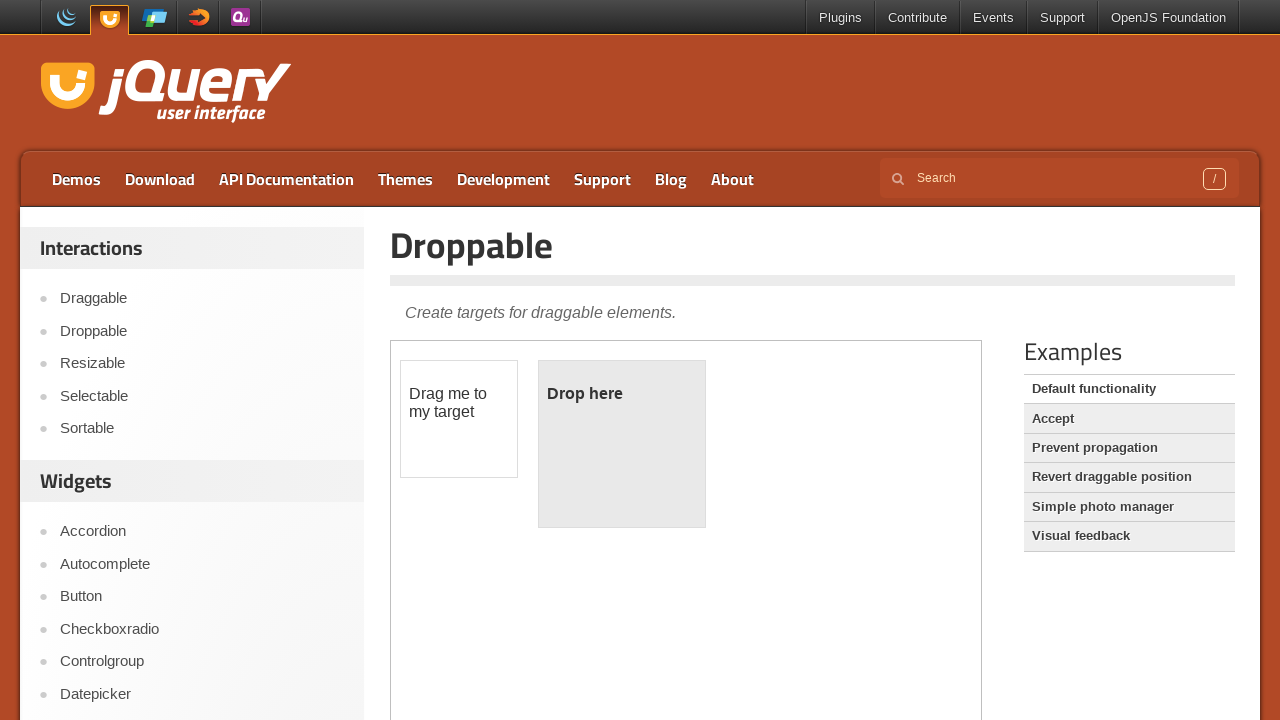

Located iframe containing draggable elements
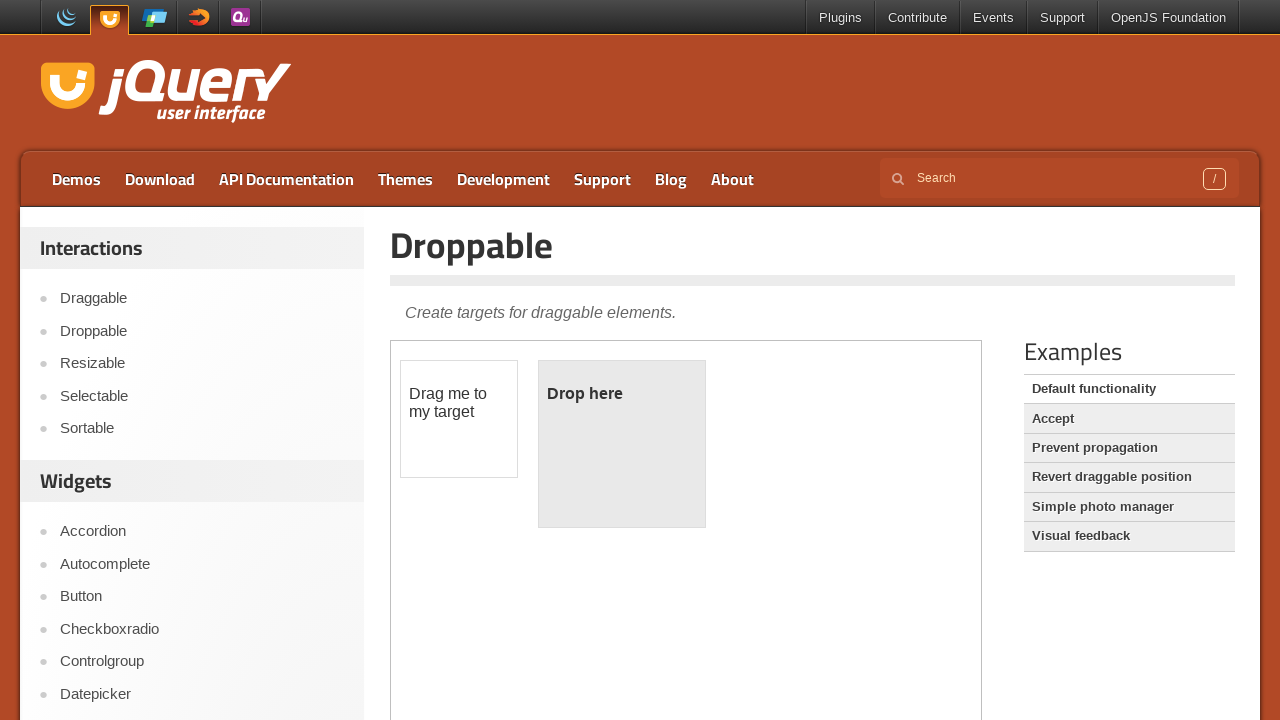

Located draggable element
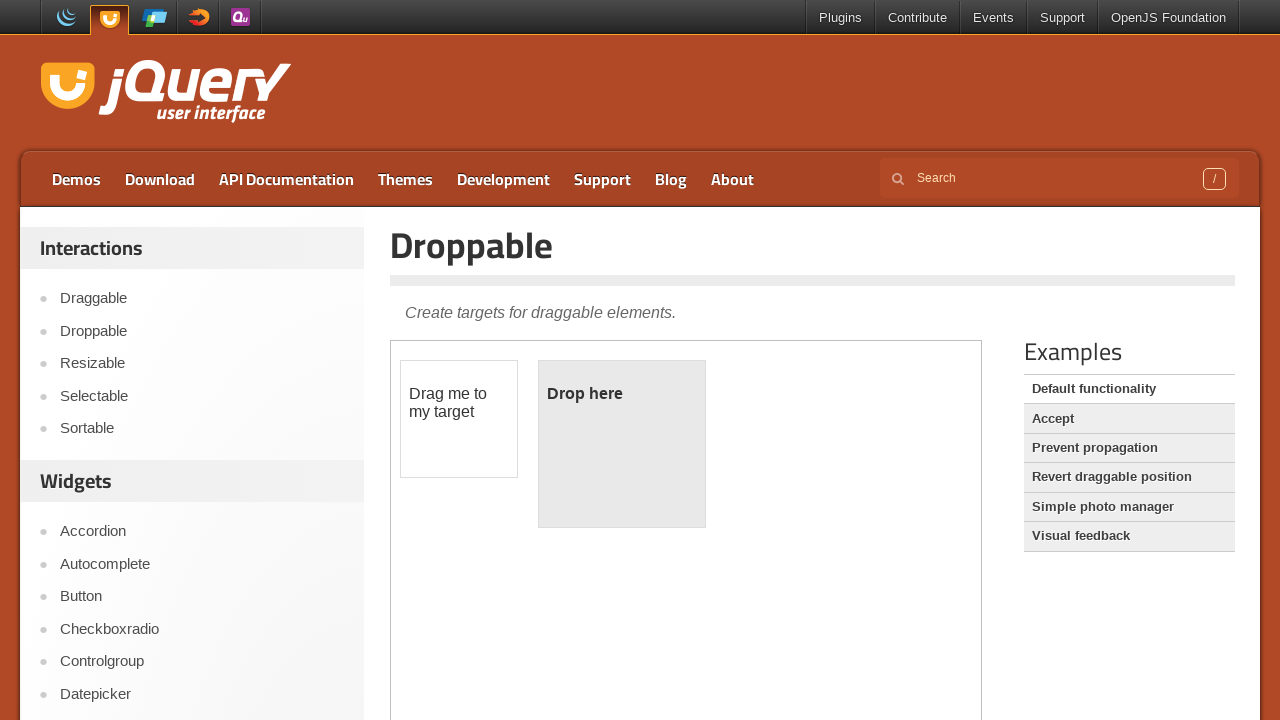

Located droppable target element
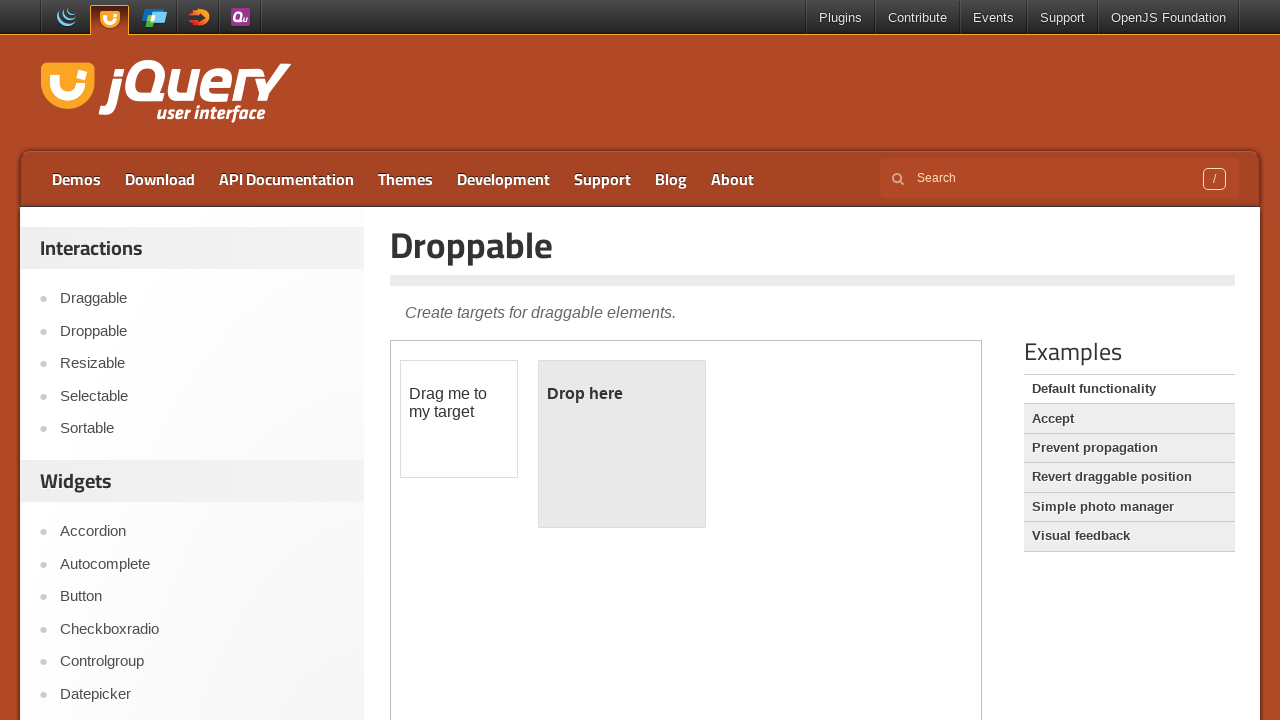

Dragged element onto droppable target at (622, 444)
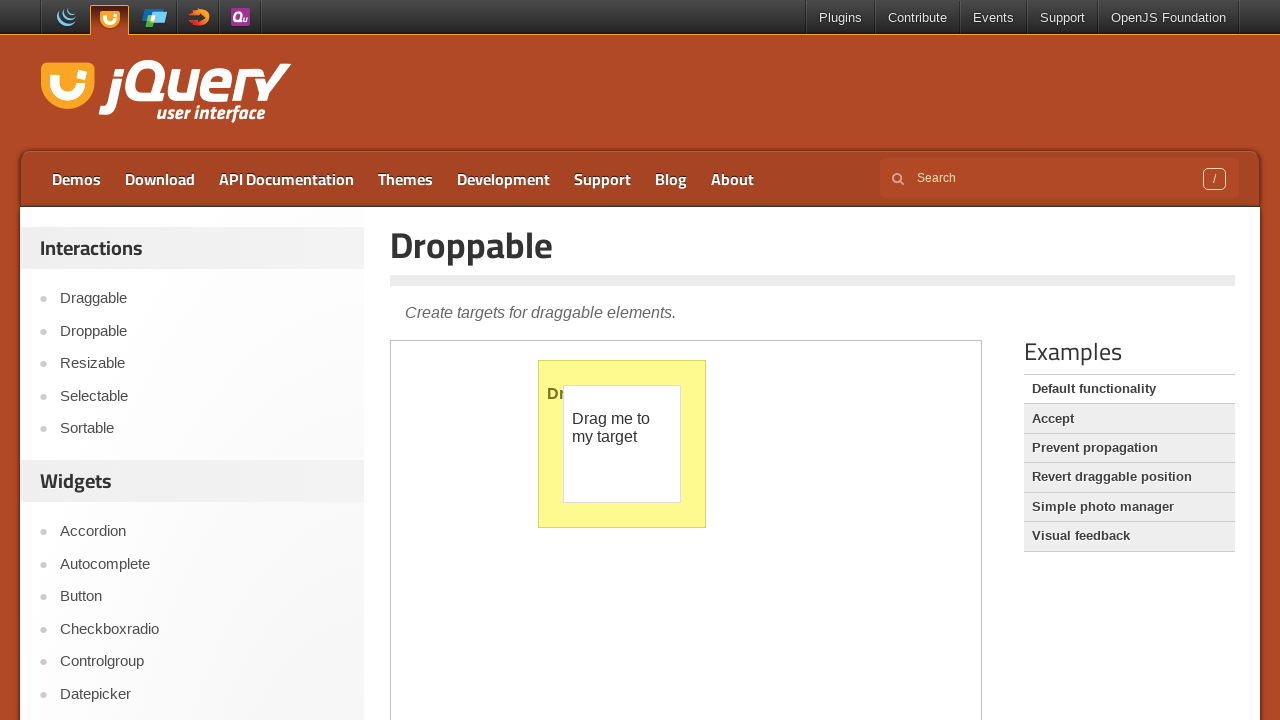

Retrieved droppable element text content
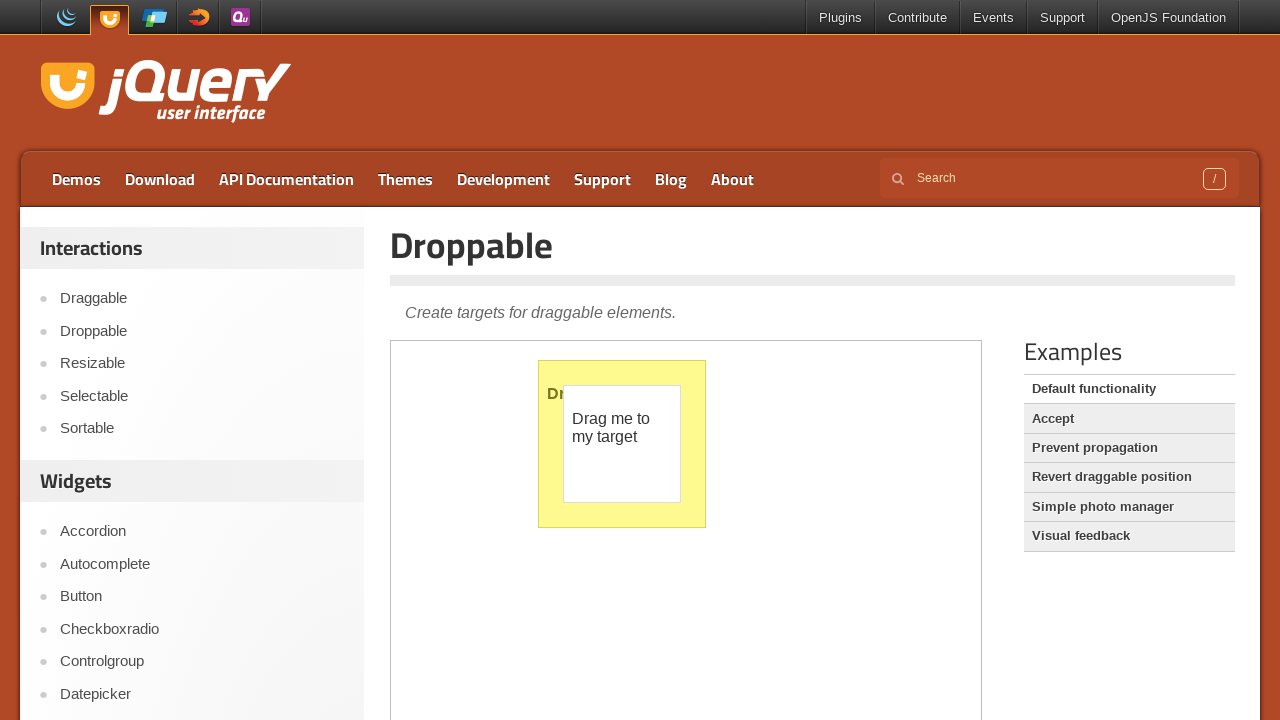

Drag and drop operation verified as successful
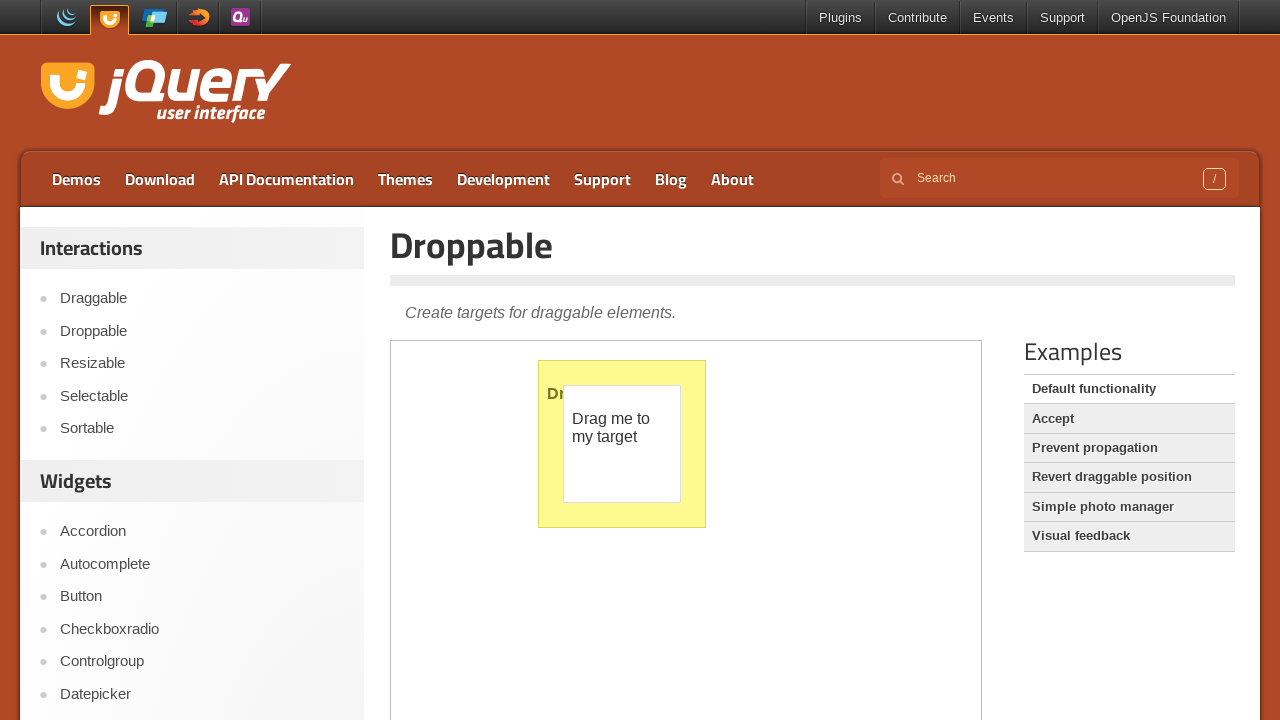

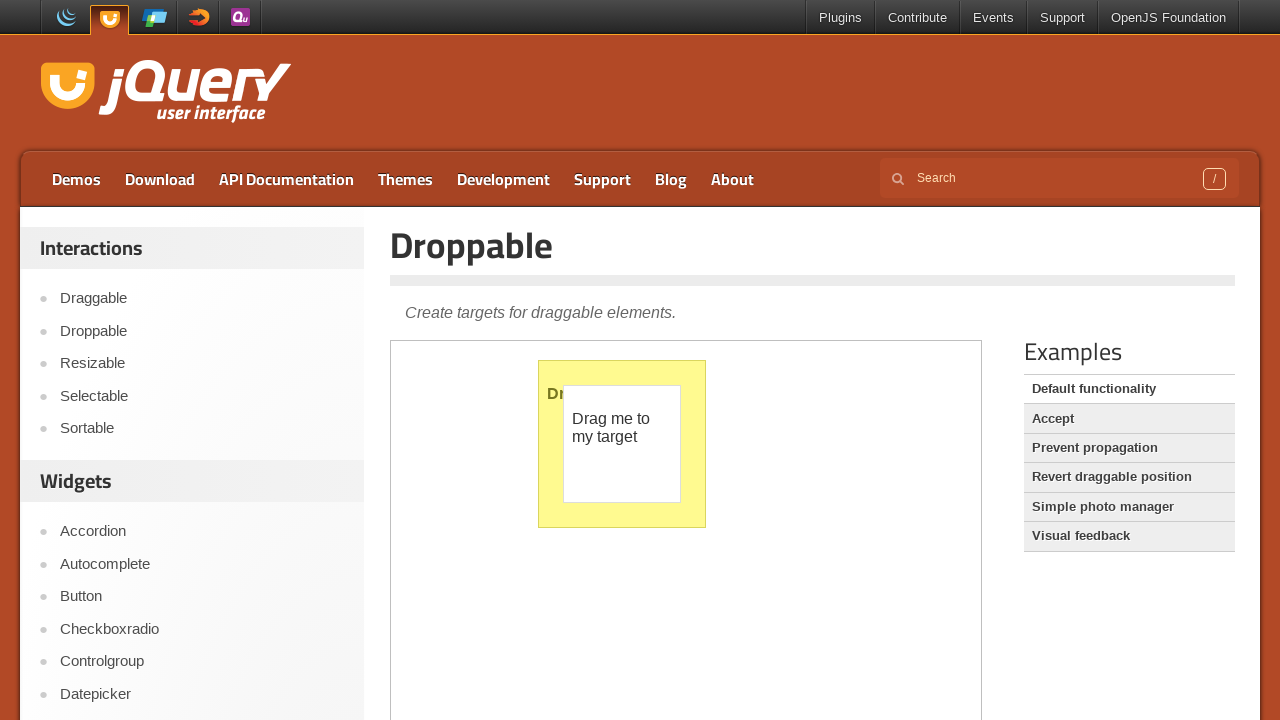